Tests menu hover interaction by hovering over nested menu items to reveal sub-menus

Starting URL: https://demoqa.com/menu

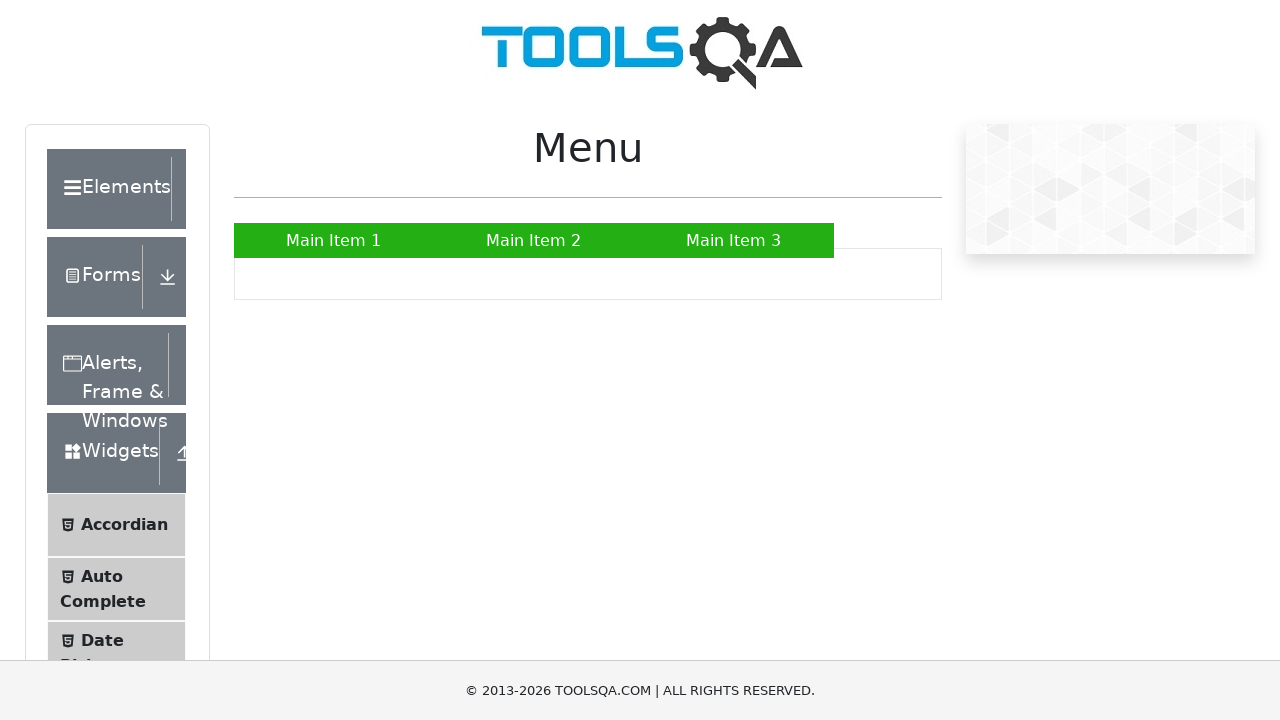

Located 'Main Item 2' menu element
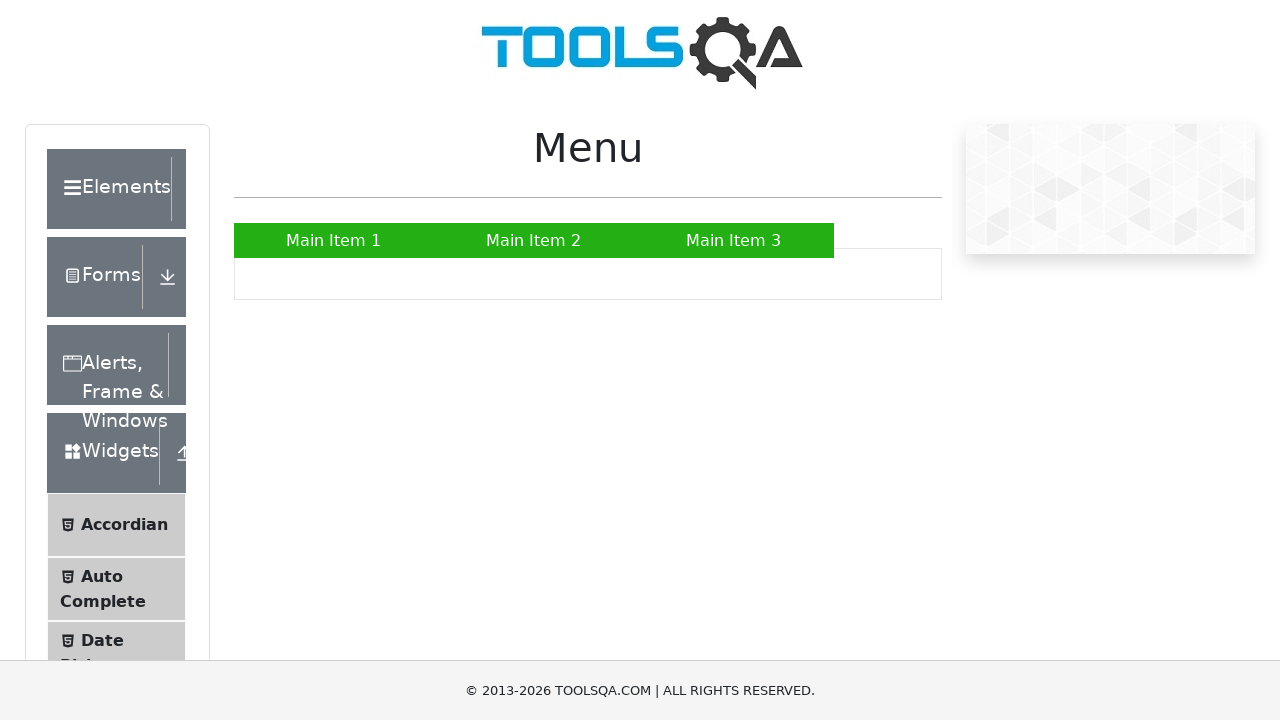

Located 'SUB SUB LIST »' nested menu element
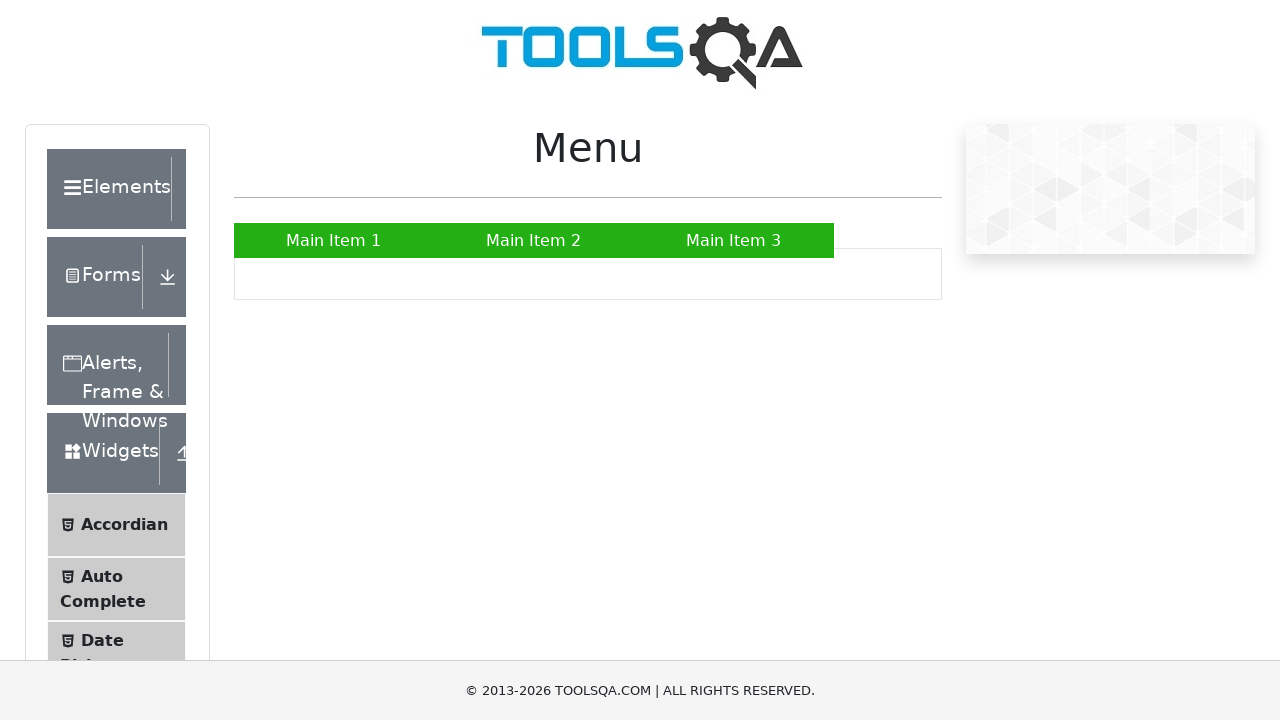

Hovered over 'Main Item 2' to reveal sub-menu at (534, 240) on xpath=//a[text()='Main Item 2']
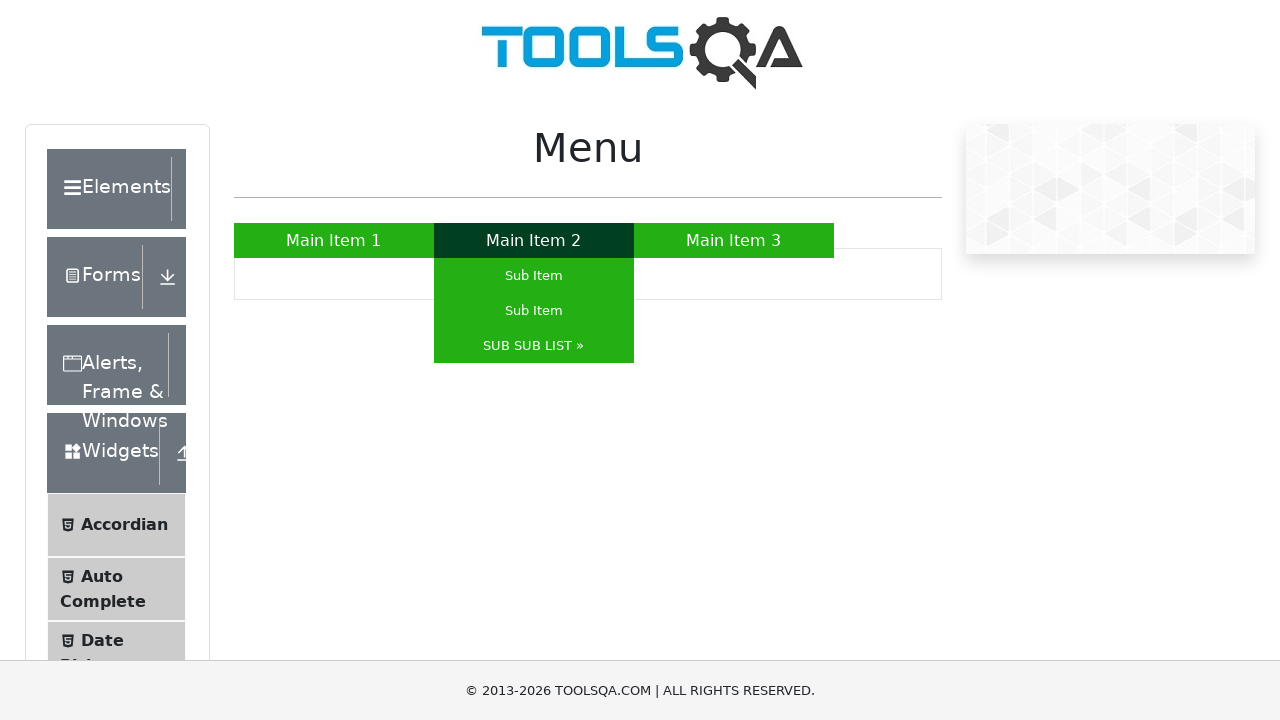

Hovered over 'SUB SUB LIST »' to reveal nested sub-menu at (534, 346) on xpath=//a[text()='SUB SUB LIST »']
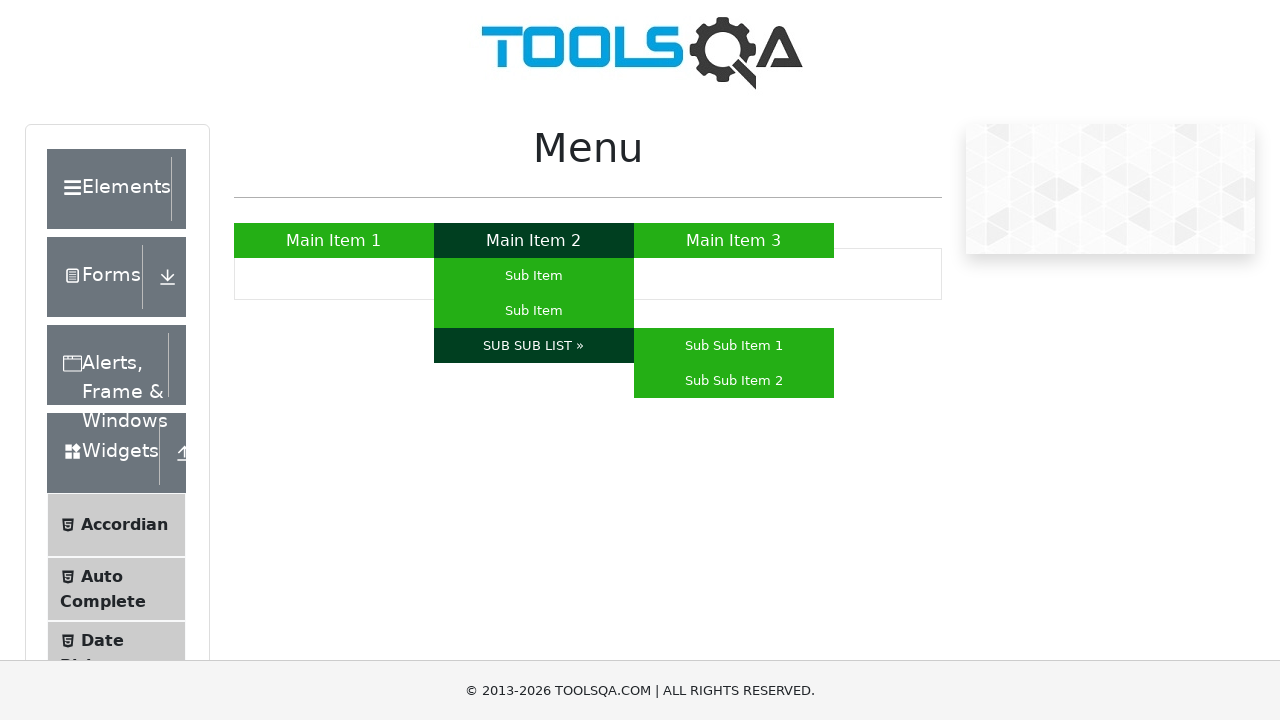

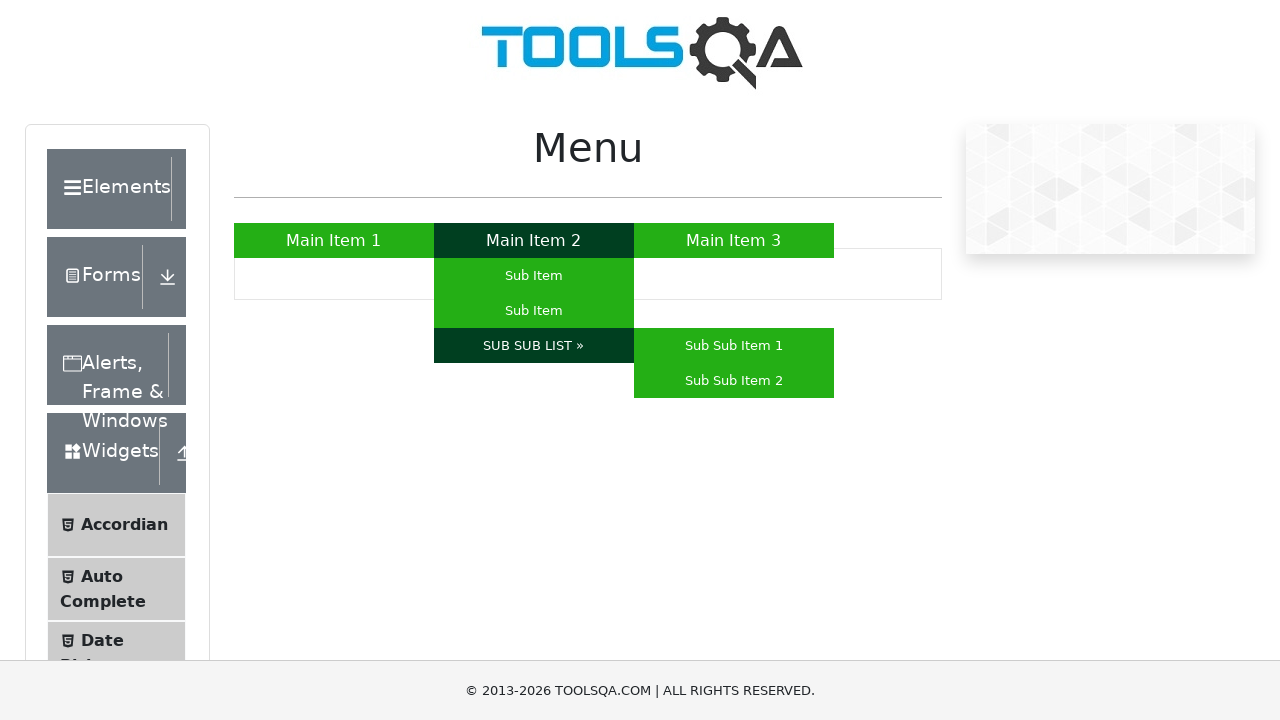